Navigates to the OrangeHRM demo login page and verifies that the login button and informational text elements are present and visible.

Starting URL: https://opensource-demo.orangehrmlive.com/web/index.php/auth/login

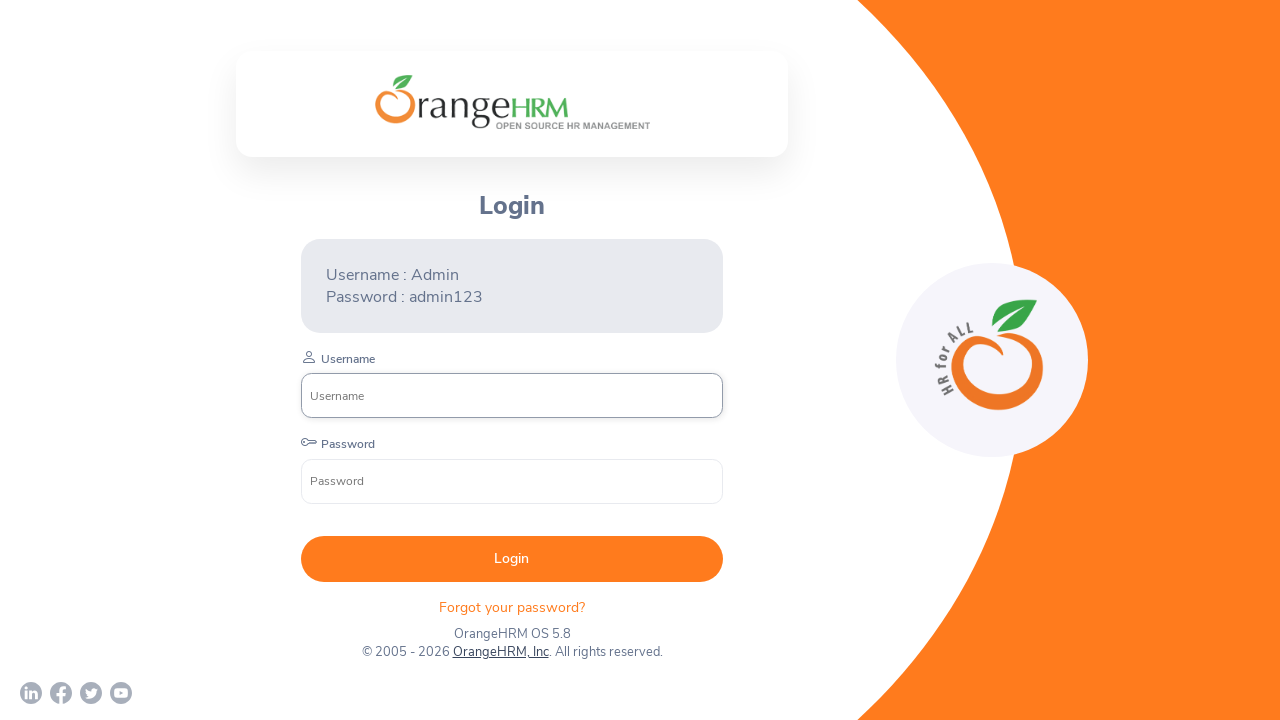

Navigated to OrangeHRM demo login page
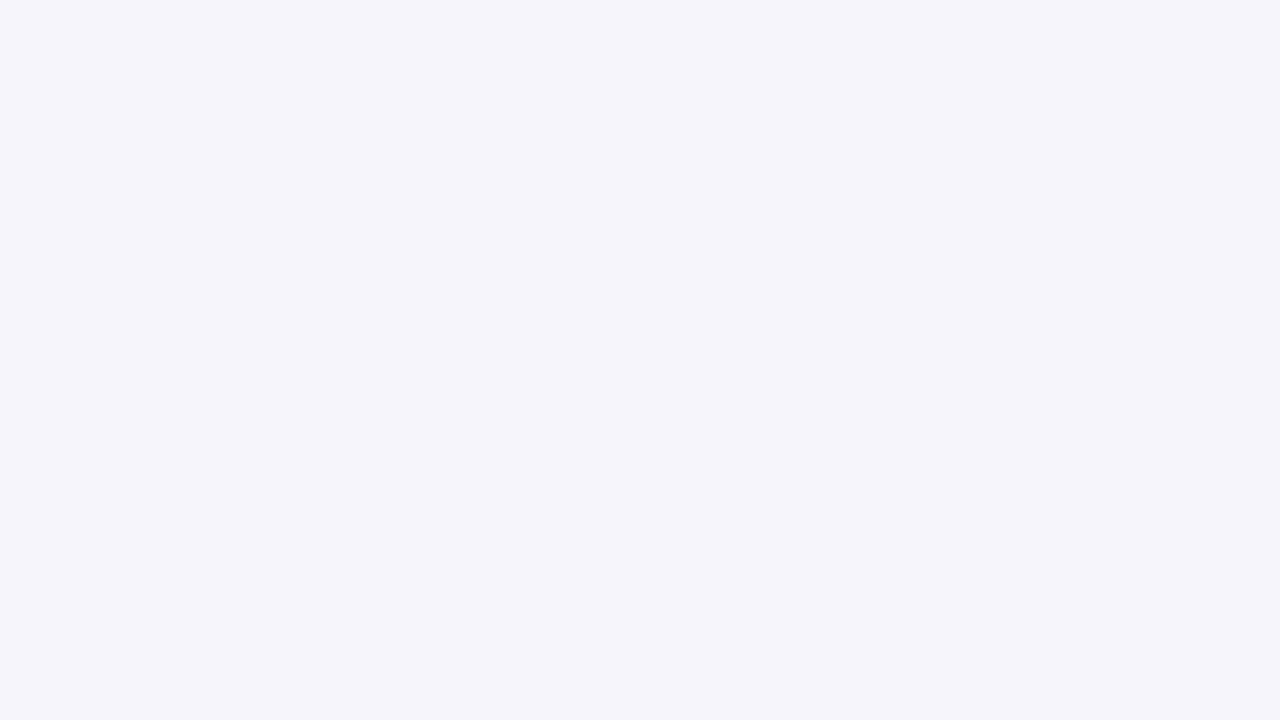

Login button is visible and ready
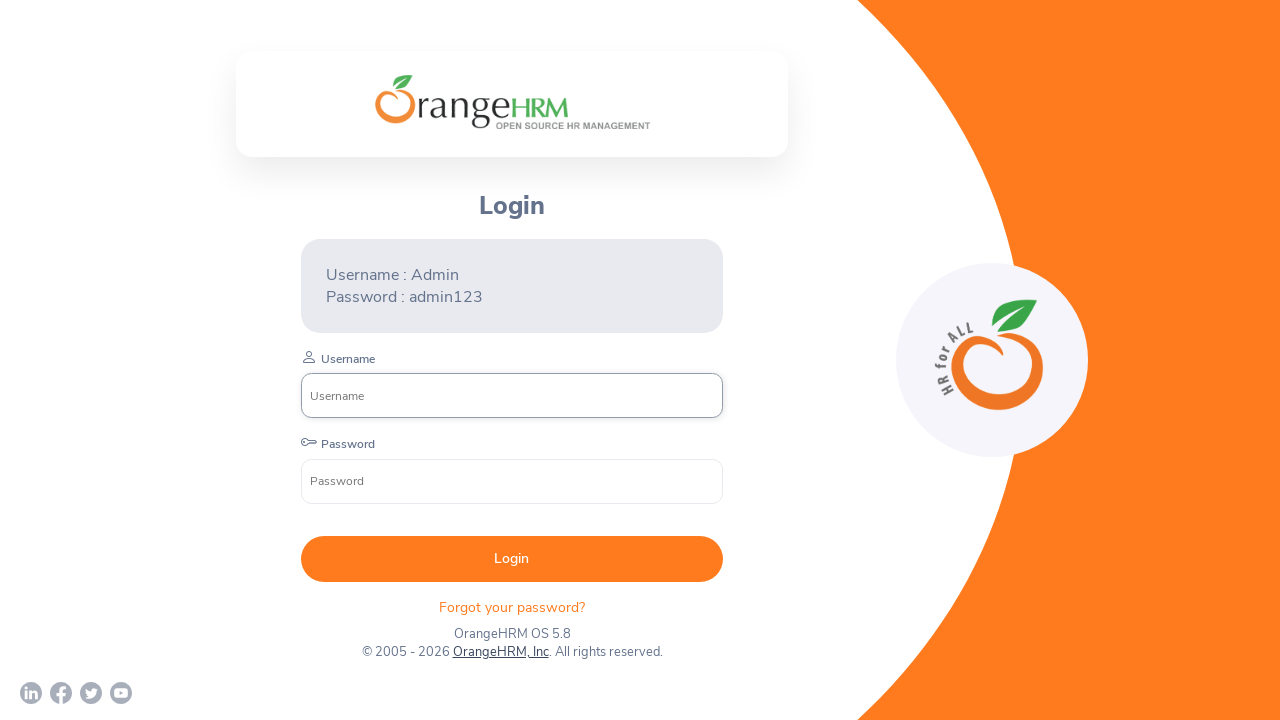

Informational text element is visible
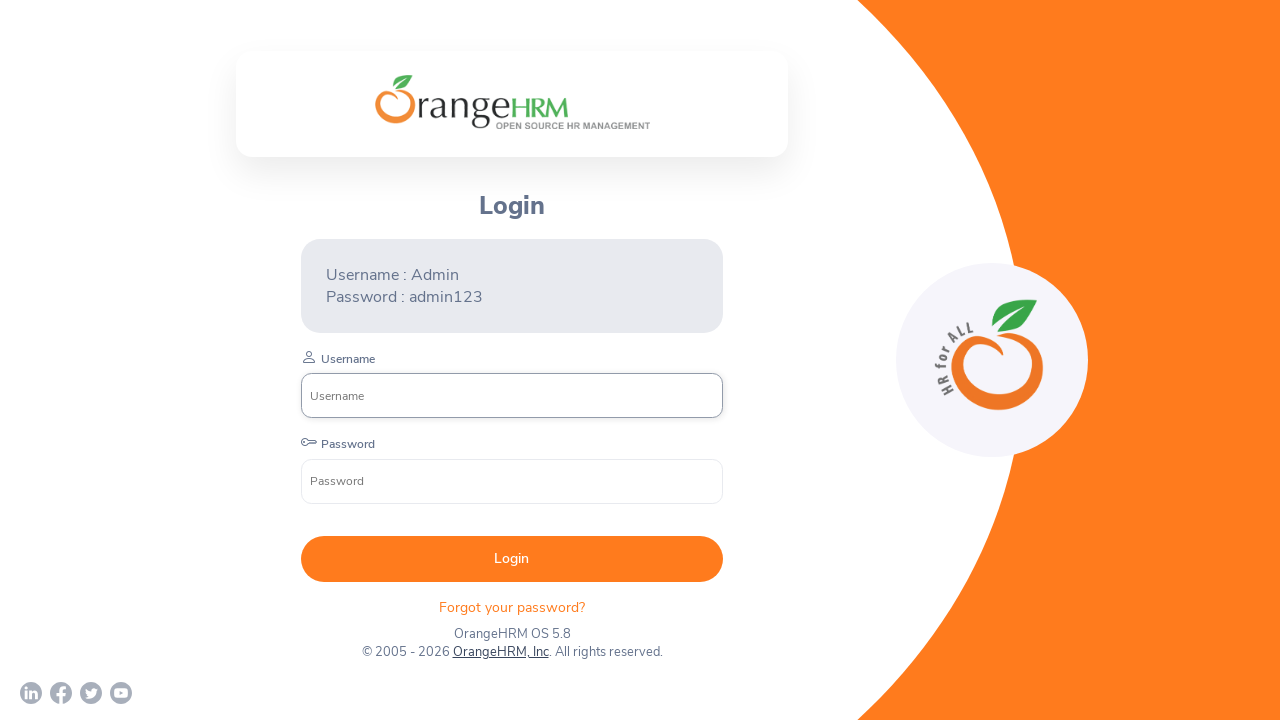

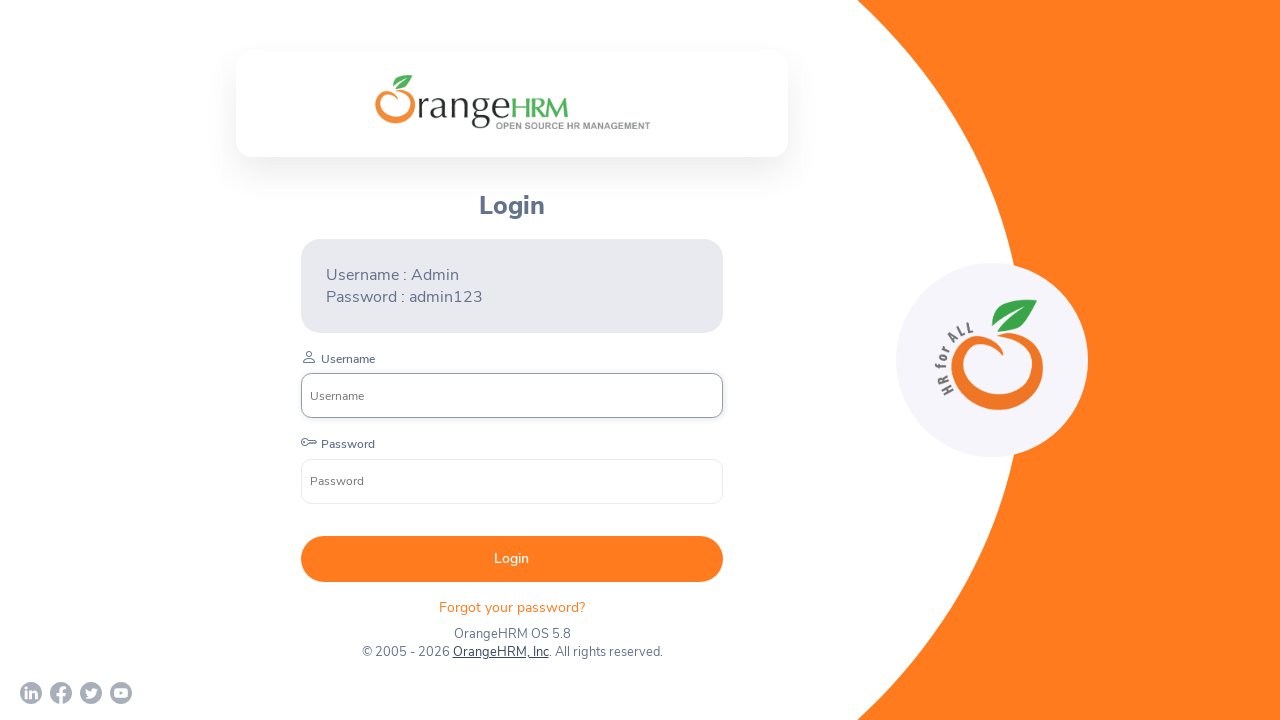